Tests editing a todo item by double-clicking and changing its text

Starting URL: https://demo.playwright.dev/todomvc

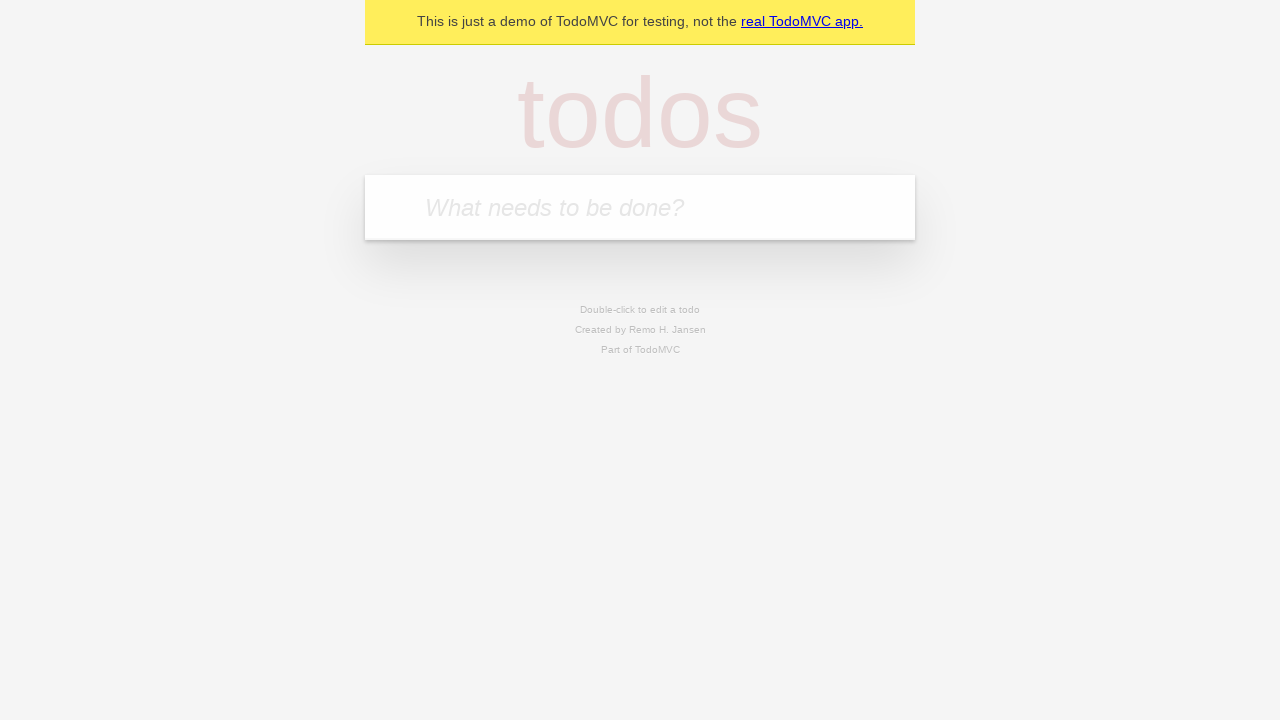

Filled todo input with 'buy some cheese' on internal:attr=[placeholder="What needs to be done?"i]
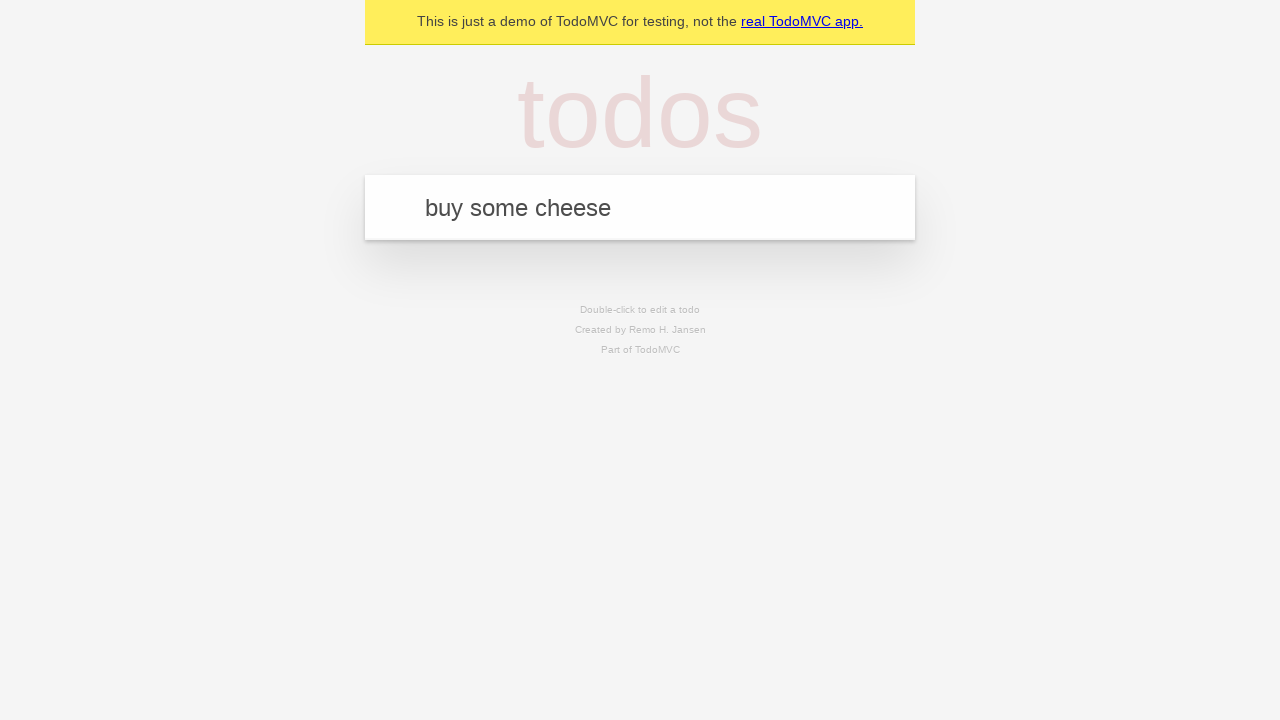

Pressed Enter to create first todo on internal:attr=[placeholder="What needs to be done?"i]
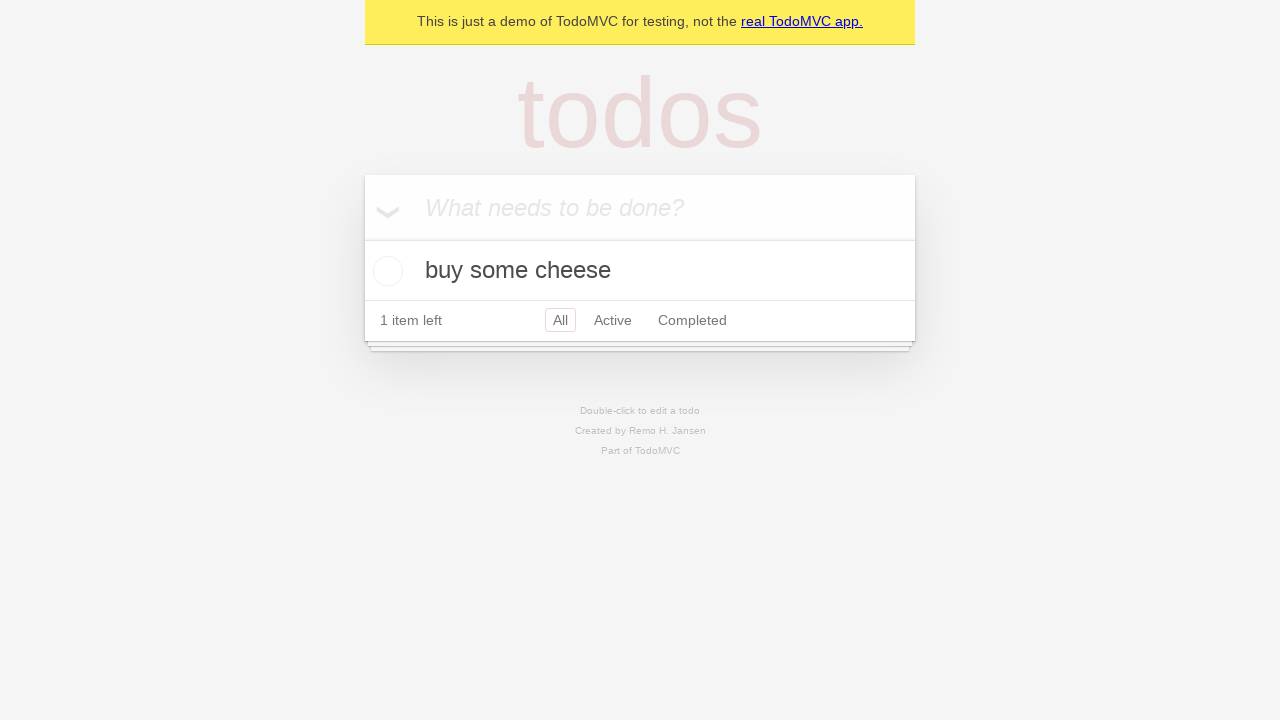

Filled todo input with 'feed the cat' on internal:attr=[placeholder="What needs to be done?"i]
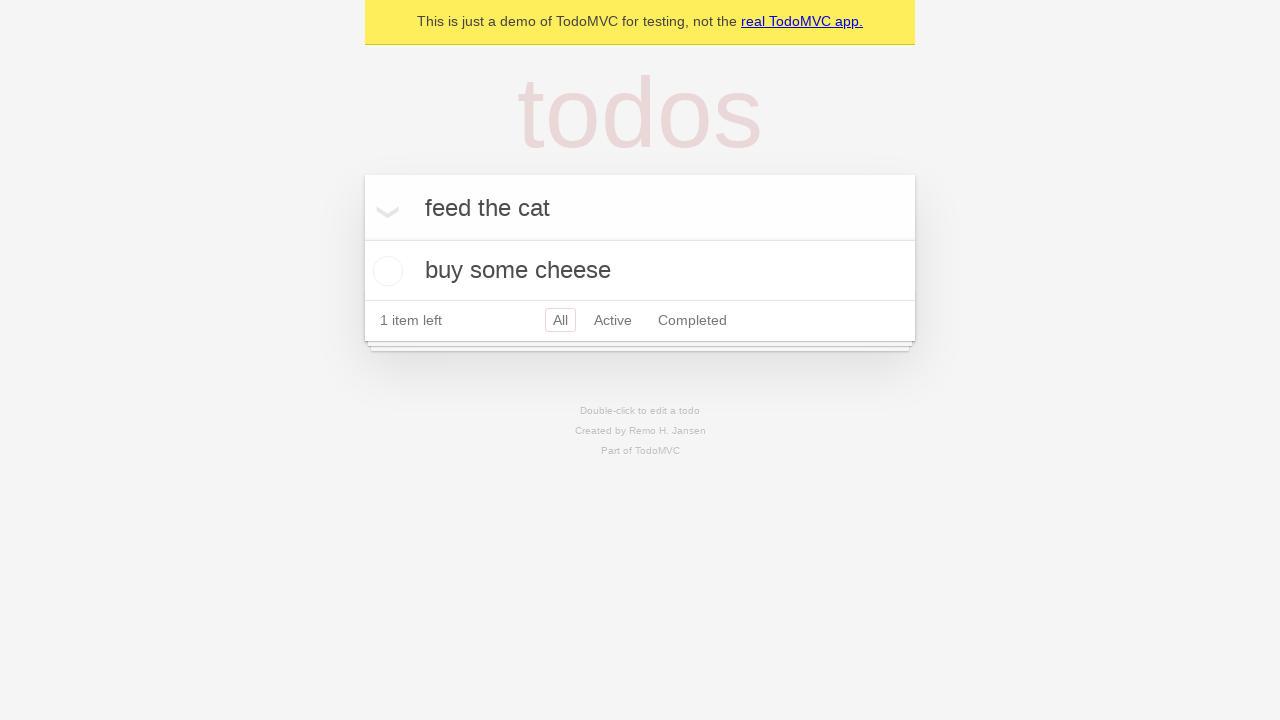

Pressed Enter to create second todo on internal:attr=[placeholder="What needs to be done?"i]
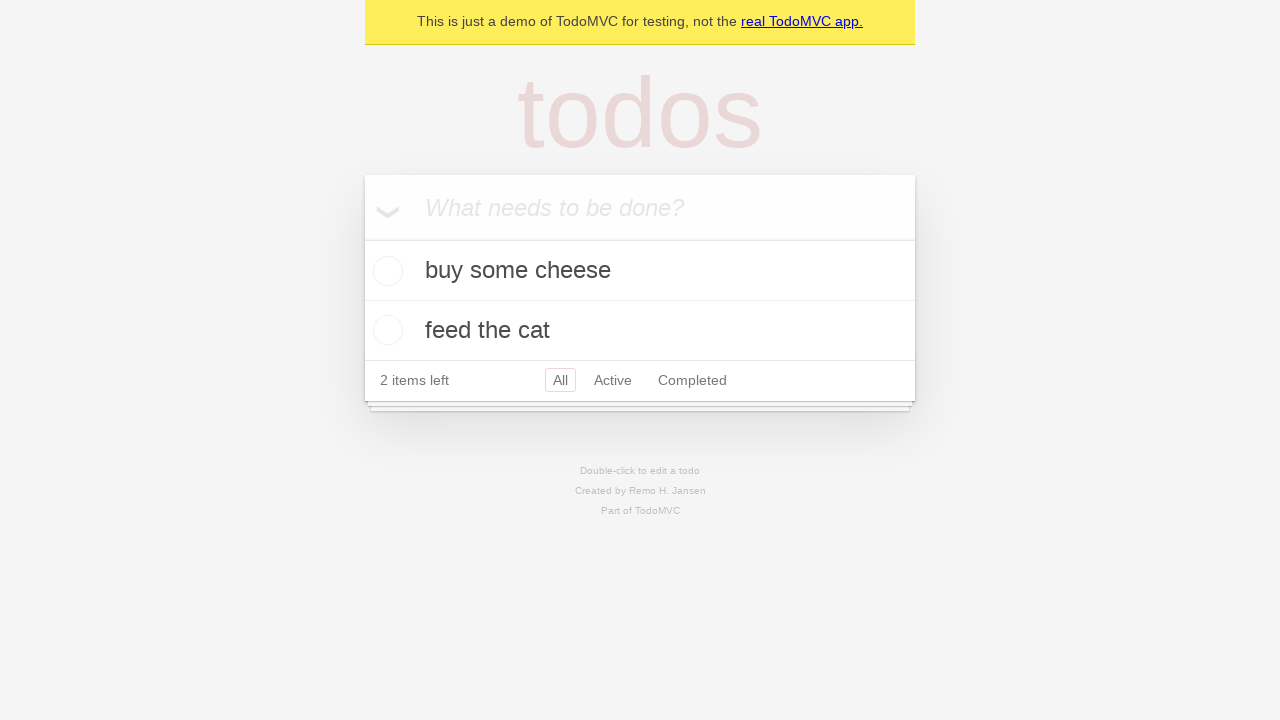

Filled todo input with 'book a doctors appointment' on internal:attr=[placeholder="What needs to be done?"i]
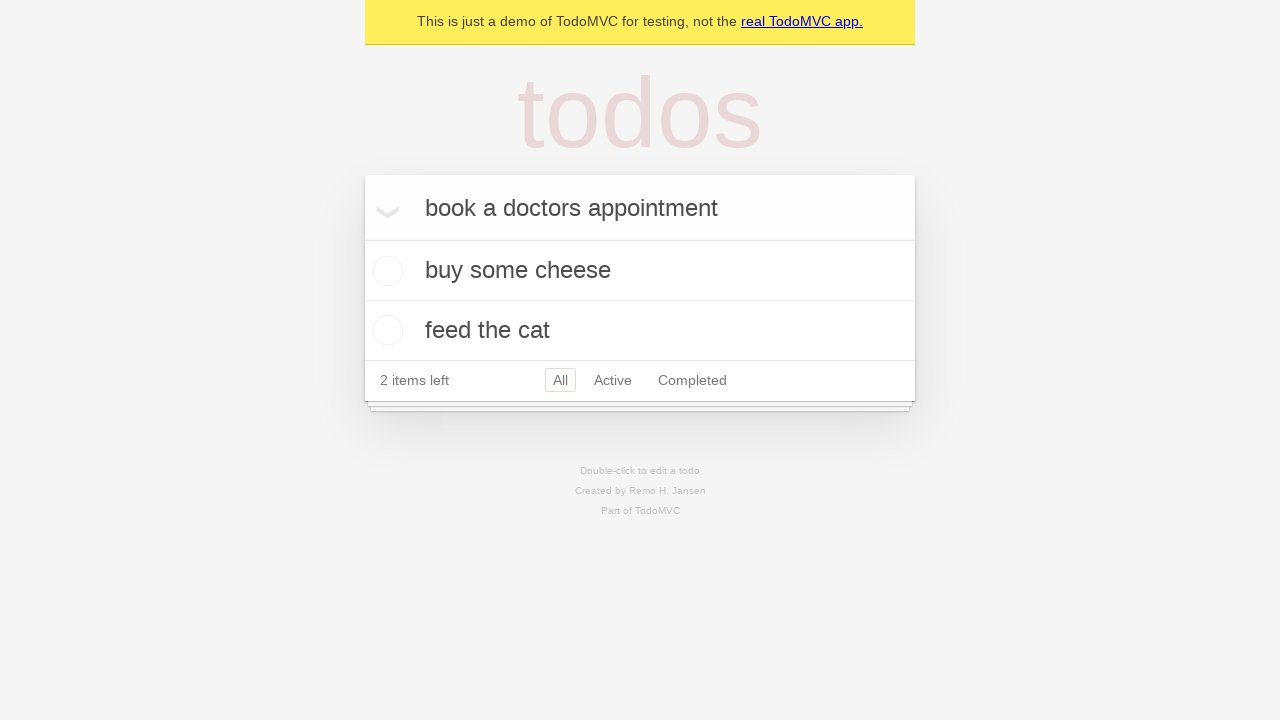

Pressed Enter to create third todo on internal:attr=[placeholder="What needs to be done?"i]
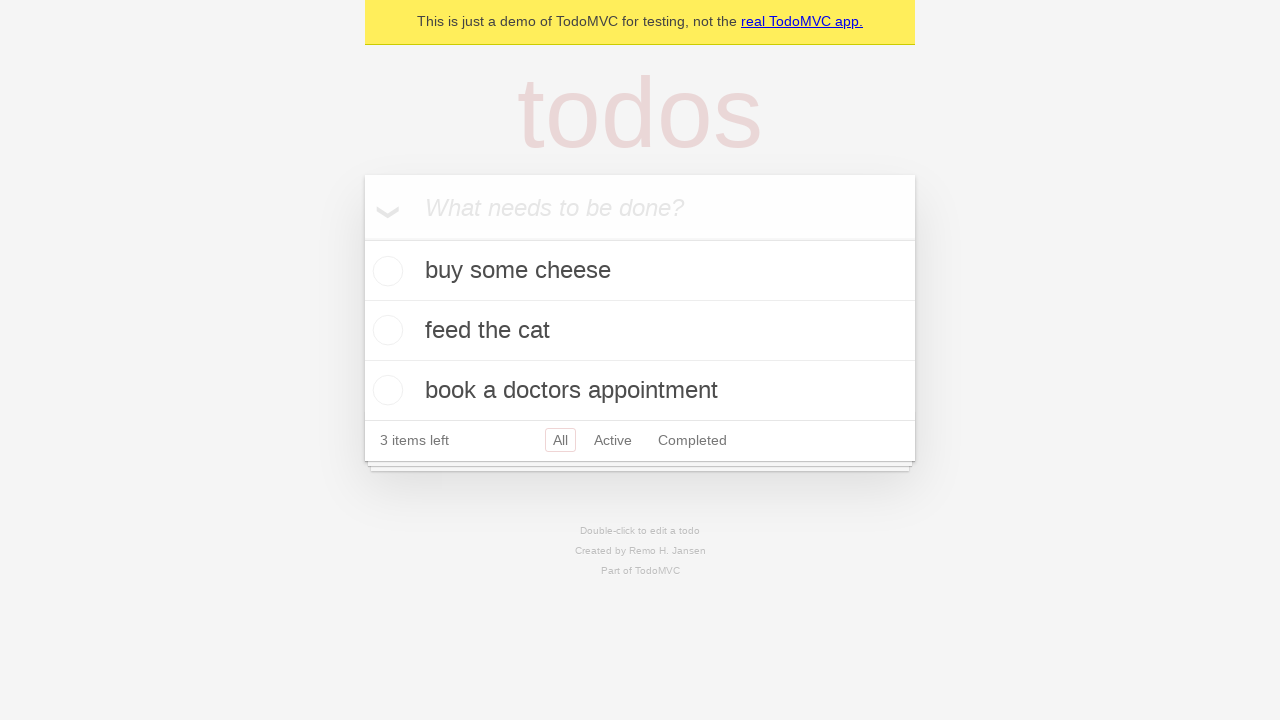

Double-clicked second todo item to enter edit mode at (640, 331) on [data-testid='todo-item'] >> nth=1
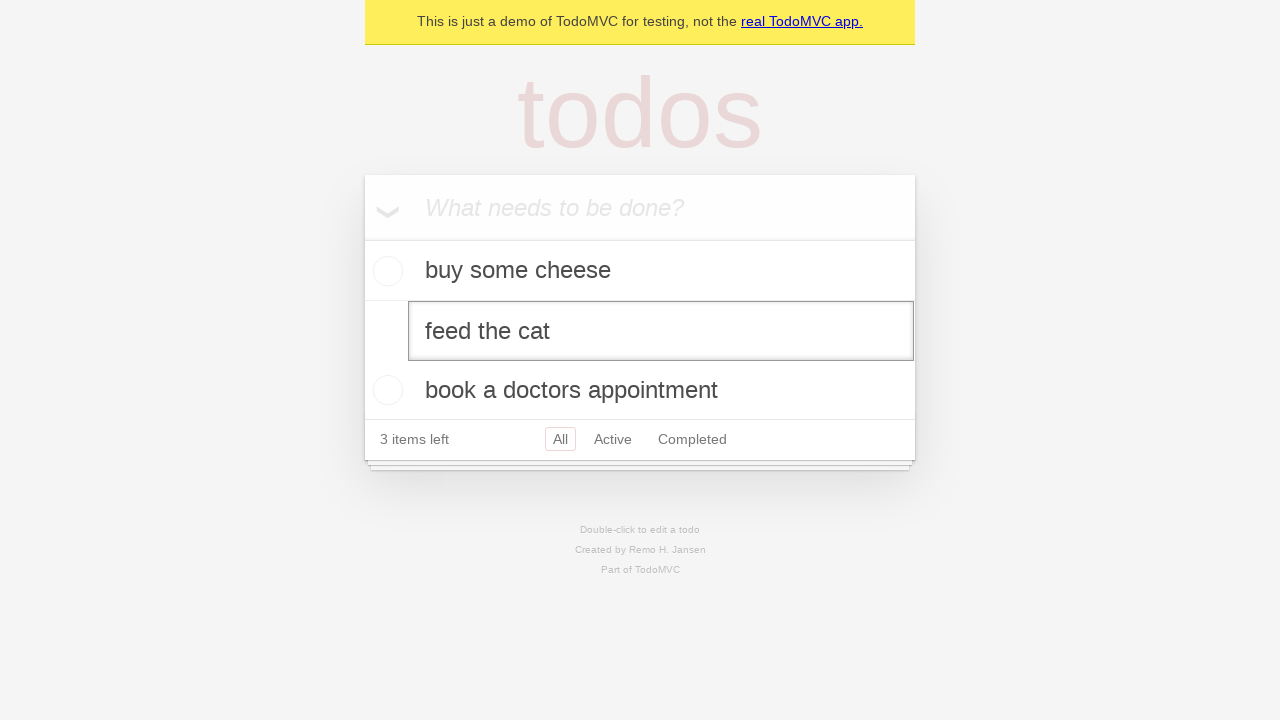

Changed todo text to 'buy some sausages' on [data-testid='todo-item'] >> nth=1 >> internal:role=textbox[name="Edit"i]
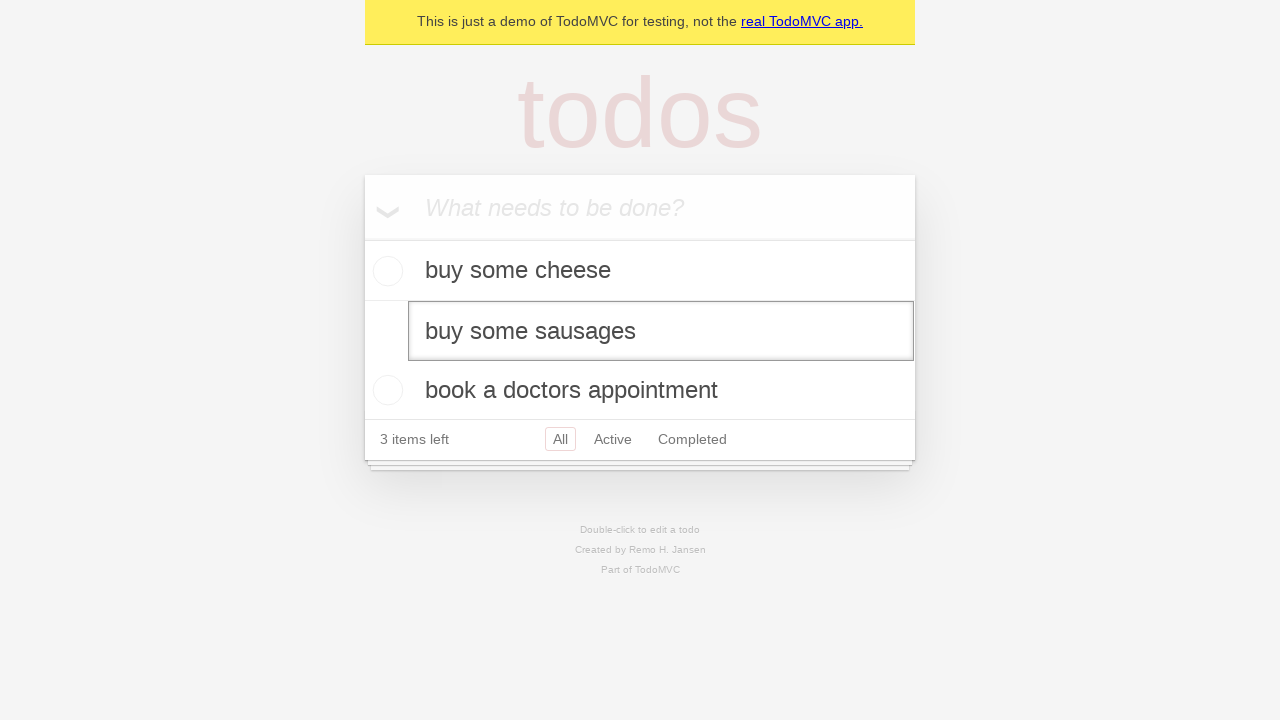

Pressed Enter to confirm todo edit on [data-testid='todo-item'] >> nth=1 >> internal:role=textbox[name="Edit"i]
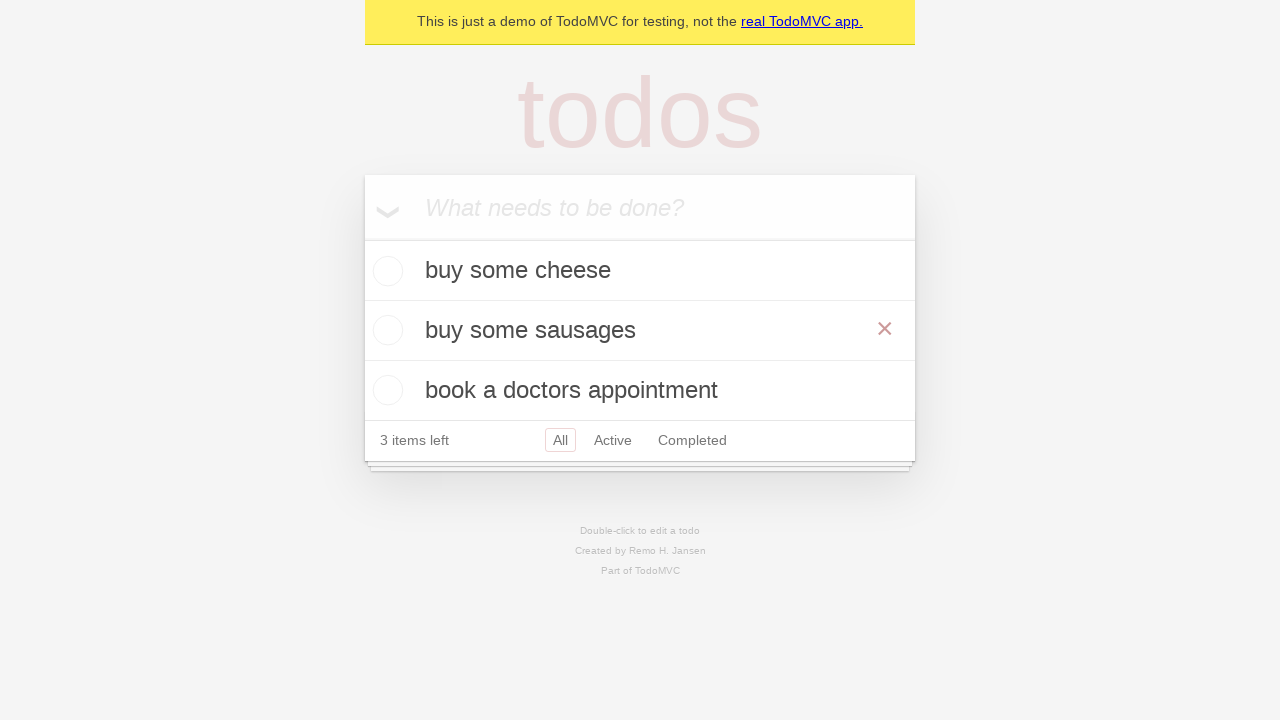

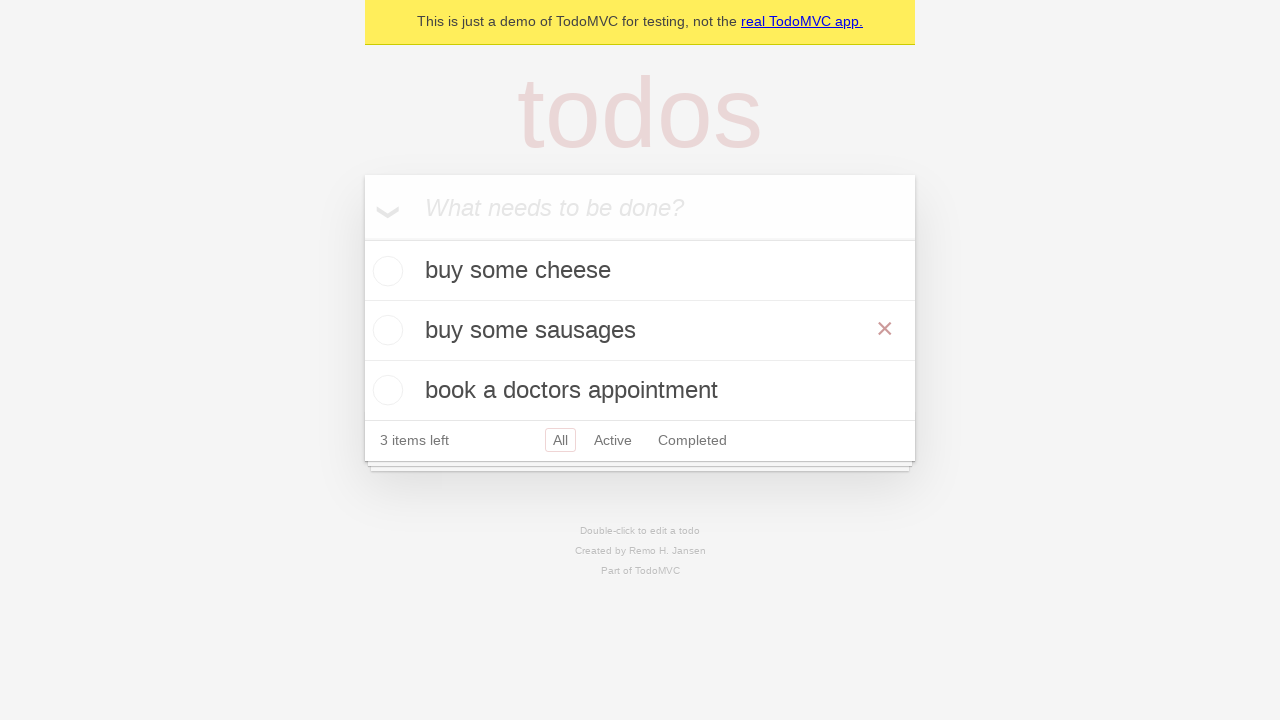